Tests dynamic control interactions by clicking Remove button to make element disappear, then clicking Add button to make it reappear, using implicit waits

Starting URL: https://the-internet.herokuapp.com/dynamic_controls

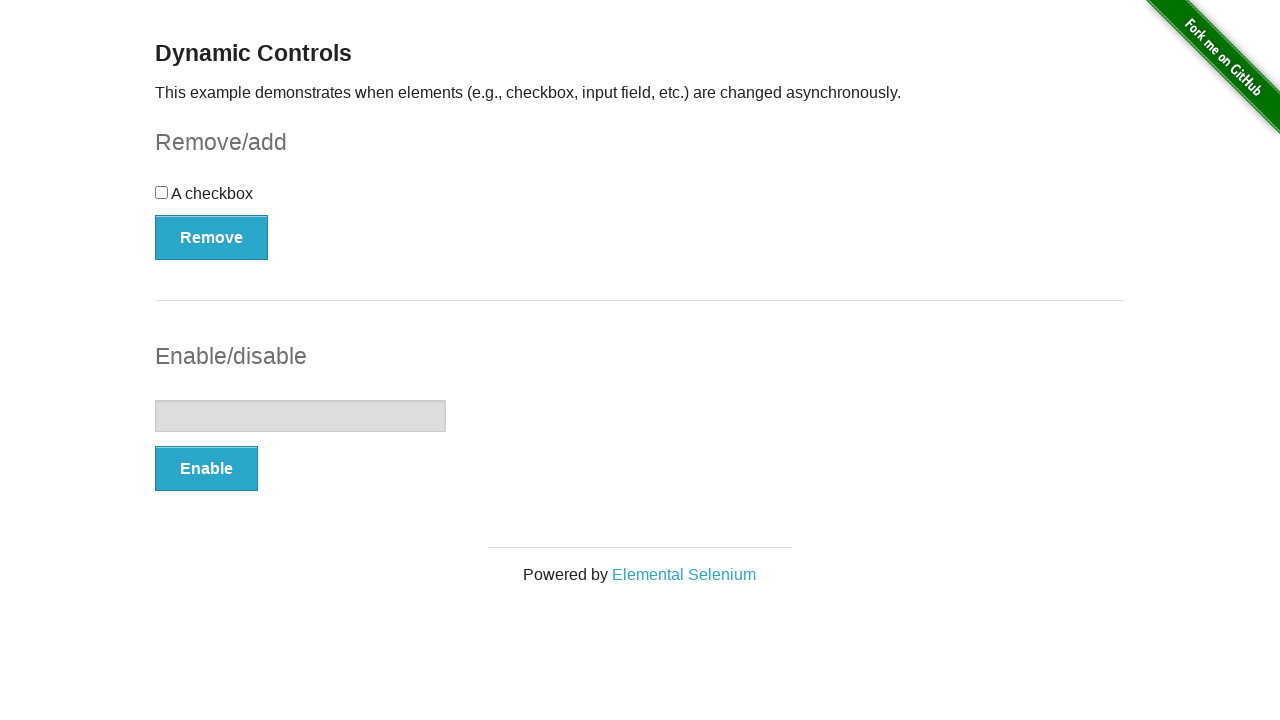

Clicked Remove button to make element disappear at (212, 237) on (//*[@type='button'])[1]
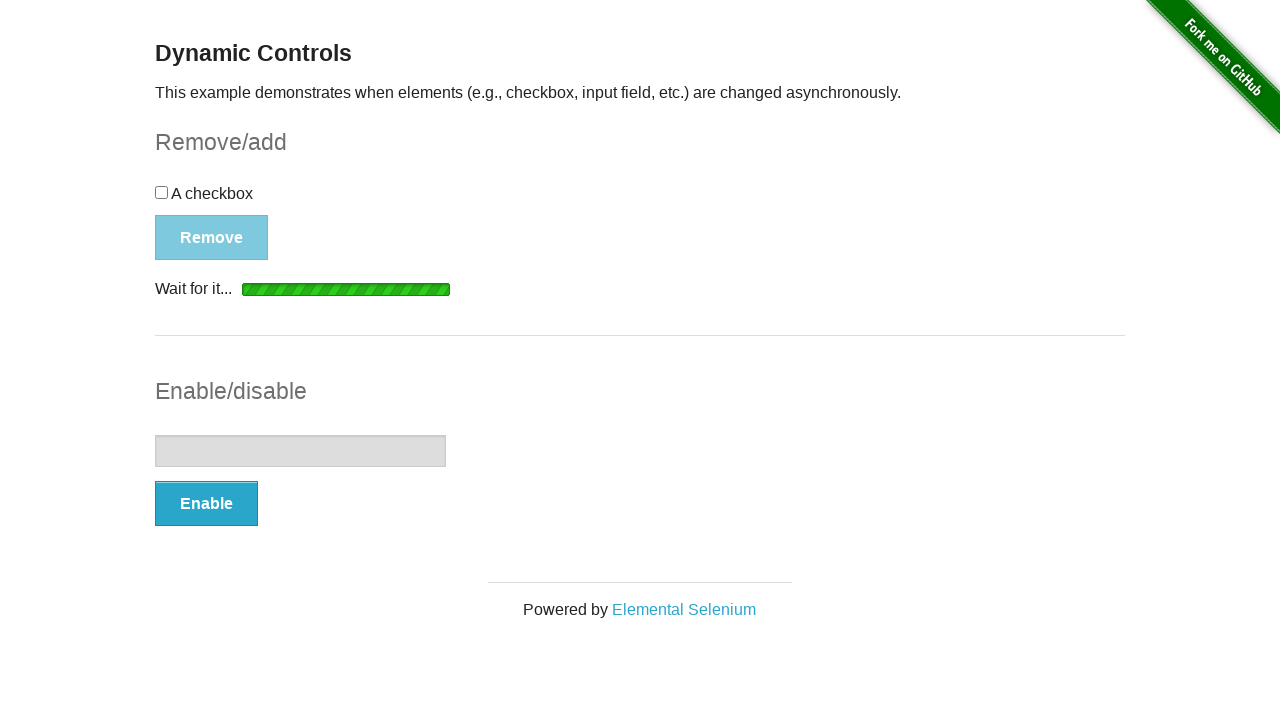

Waited for 'It's gone!' message to appear
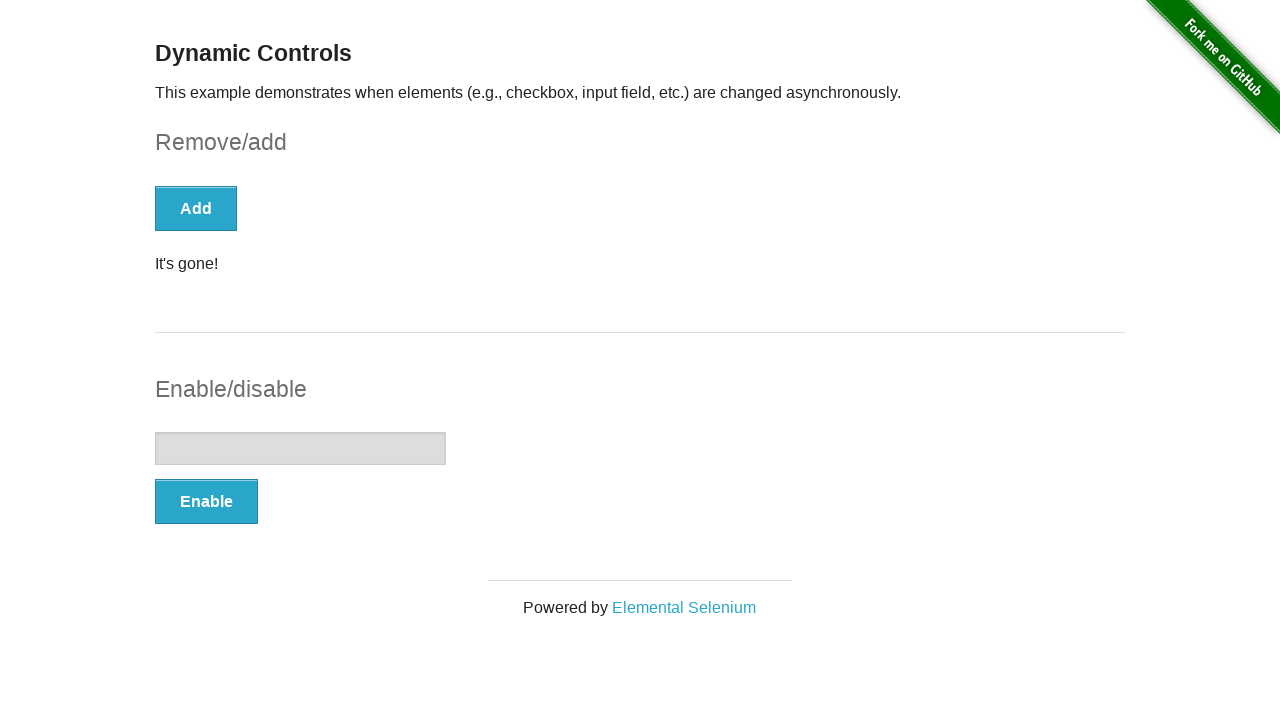

Clicked Add button to make element reappear at (640, 142) on text=Add
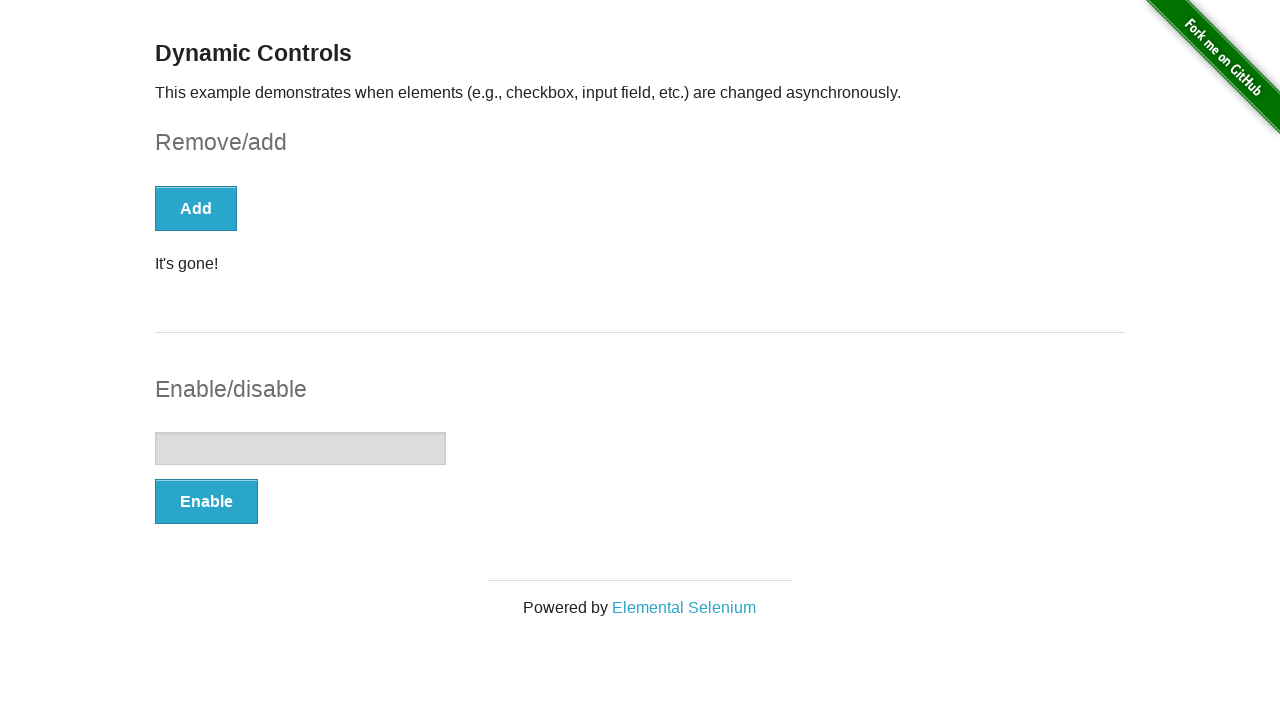

Waited for 'It's back!' message to appear
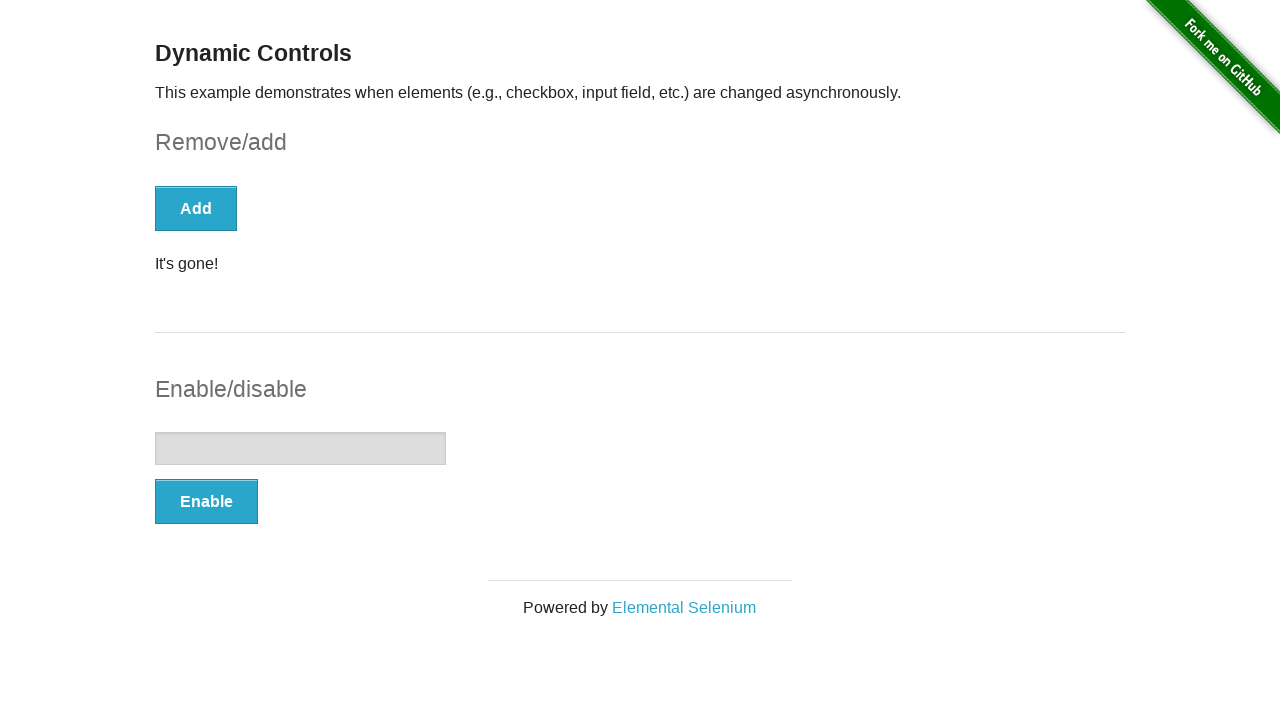

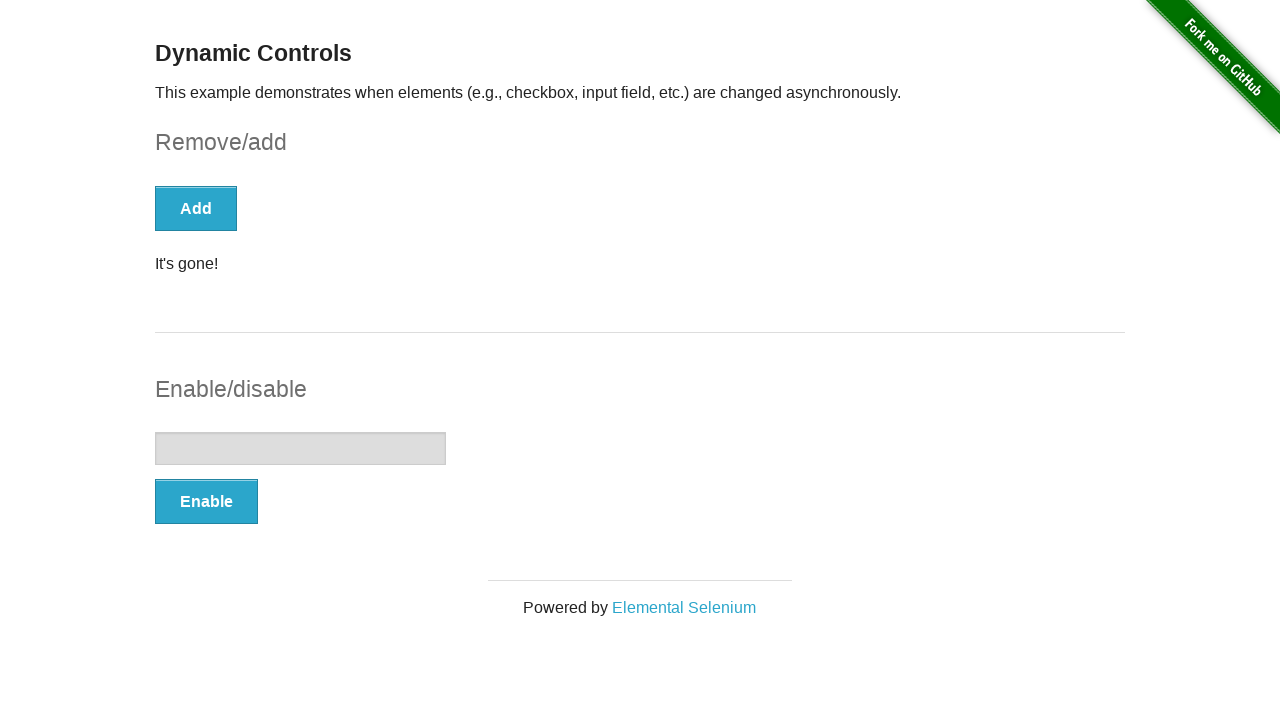